Tests that the input field is cleared after adding a todo item

Starting URL: https://demo.playwright.dev/todomvc

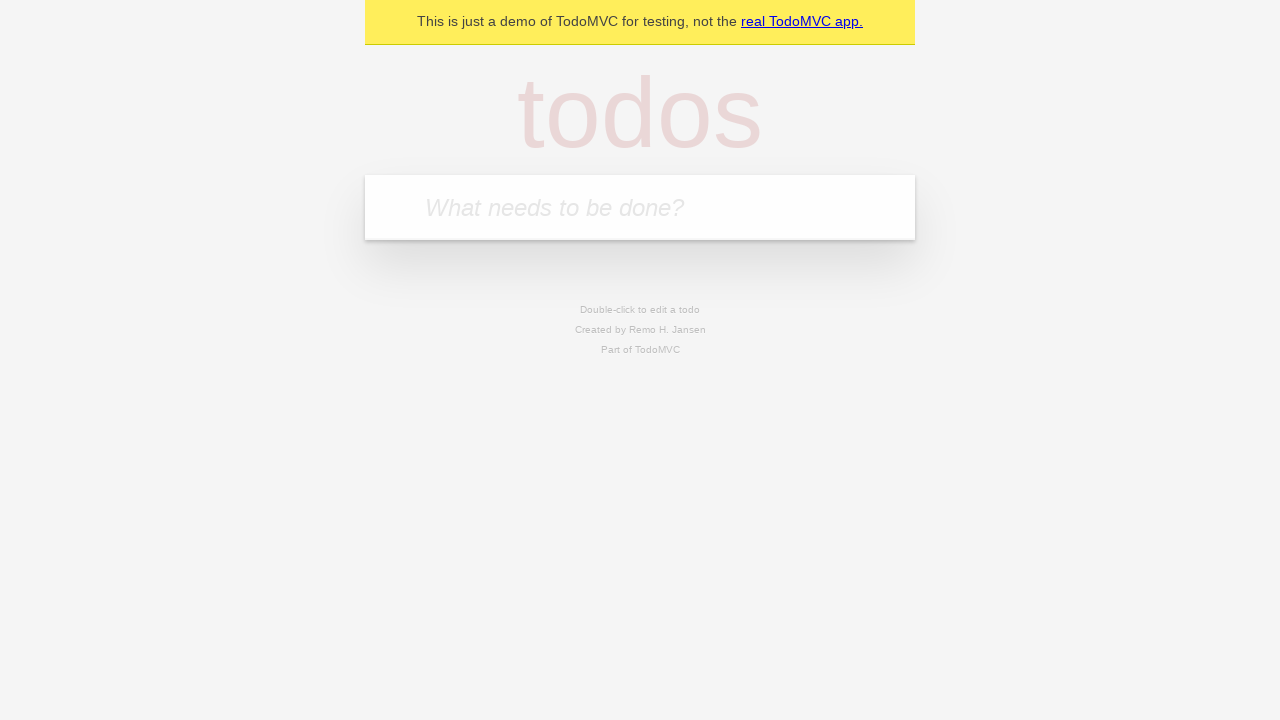

Located the todo input field with placeholder 'What needs to be done?'
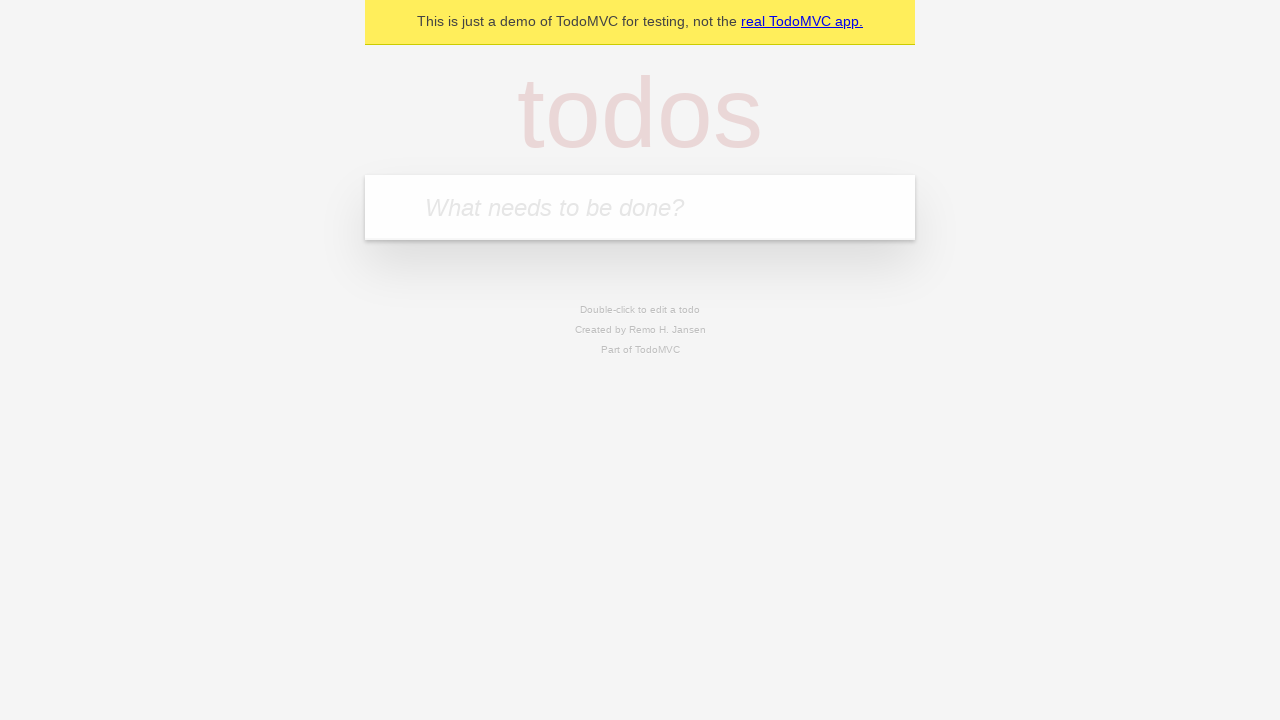

Filled todo input field with 'watch monty python' on internal:attr=[placeholder="What needs to be done?"i]
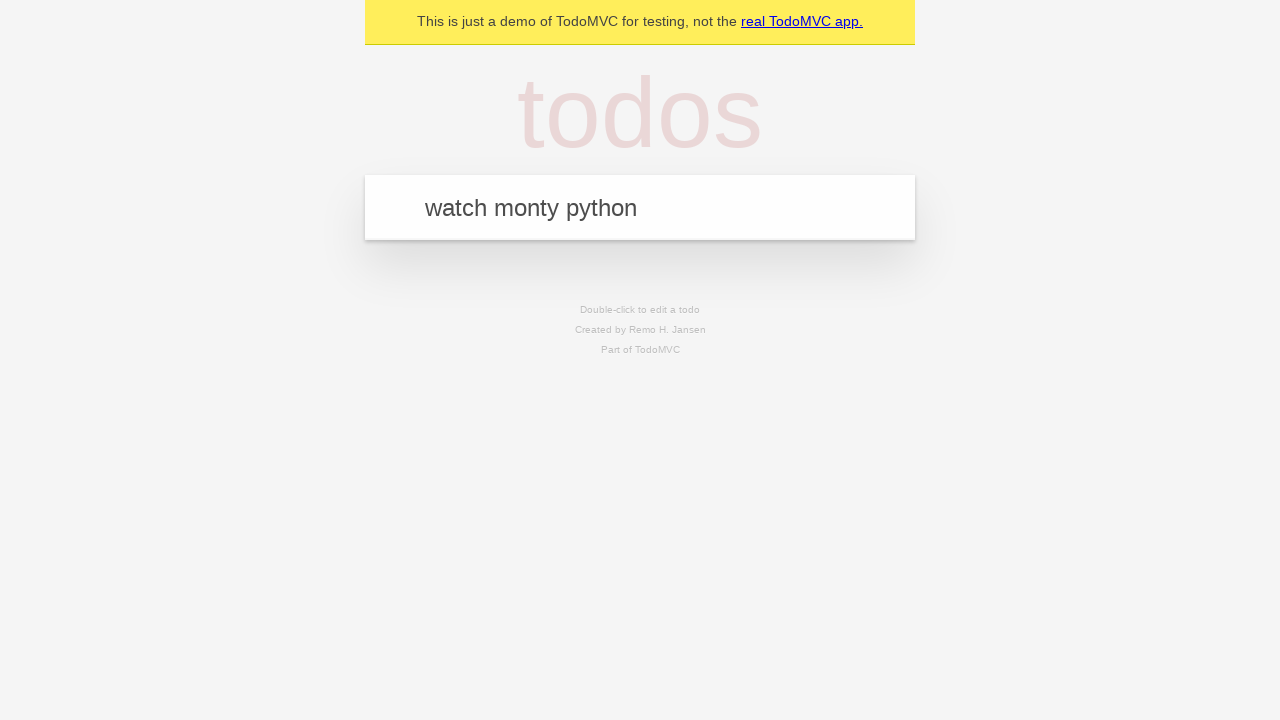

Pressed Enter to submit the todo item on internal:attr=[placeholder="What needs to be done?"i]
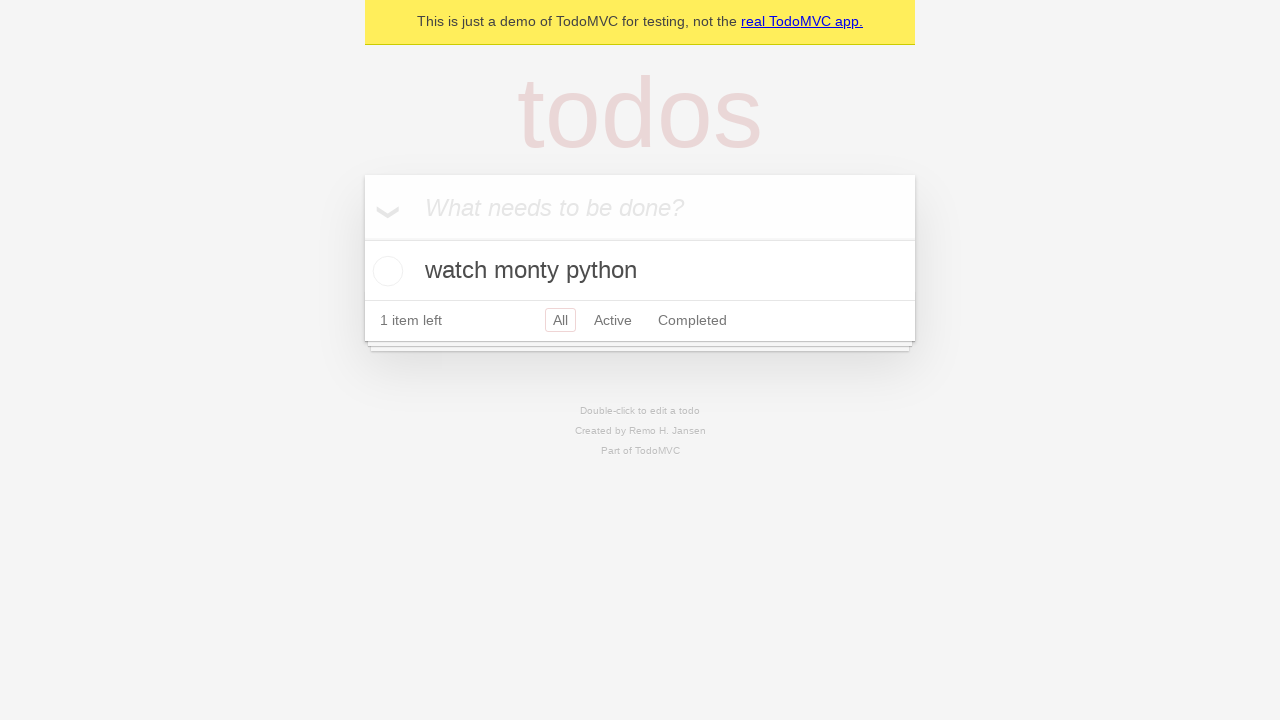

Waited for todo item to be stored in localStorage
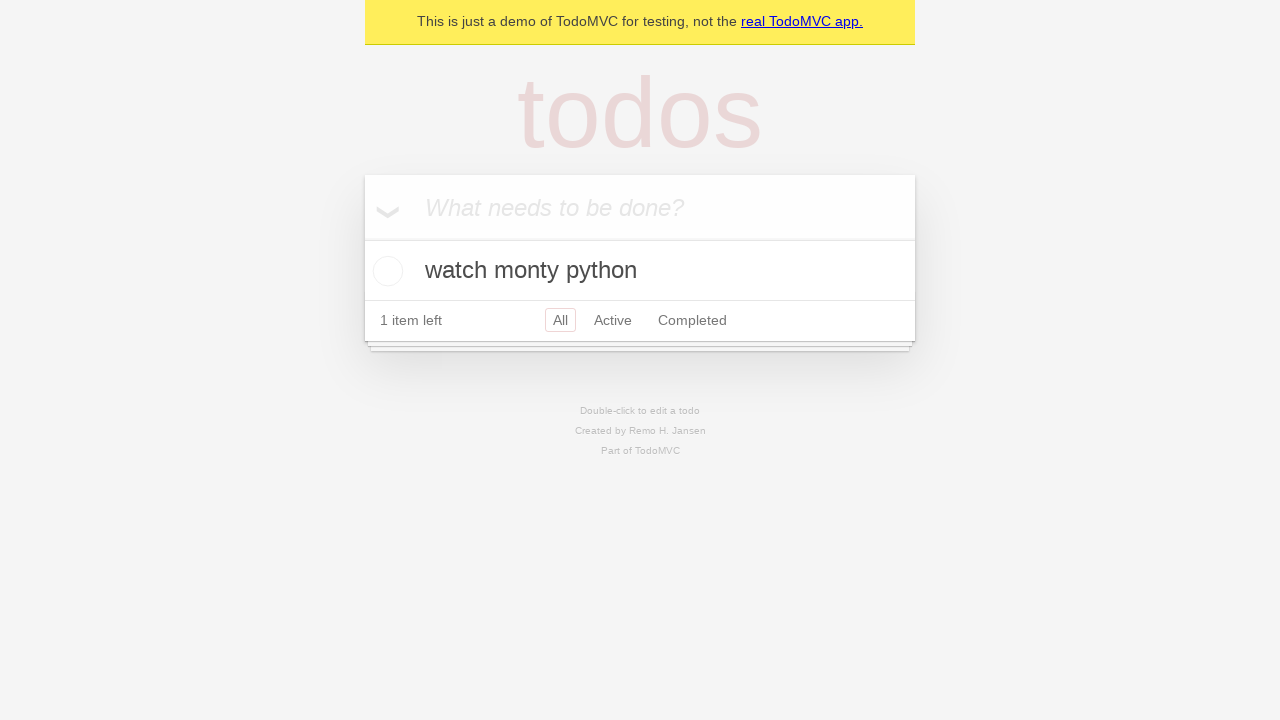

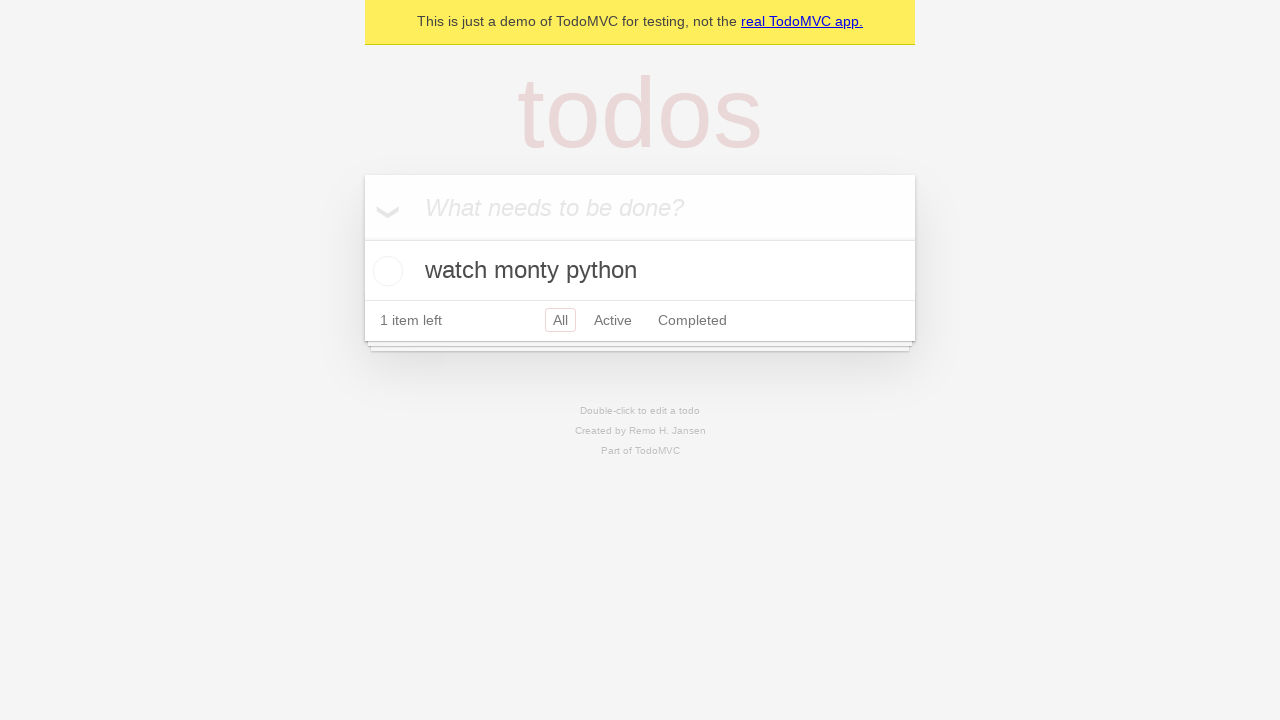